Tests opening a new browser window by clicking a link, switching to the new window, and verifying that the expected text "New Window" is present on the page.

Starting URL: http://the-internet.herokuapp.com/windows

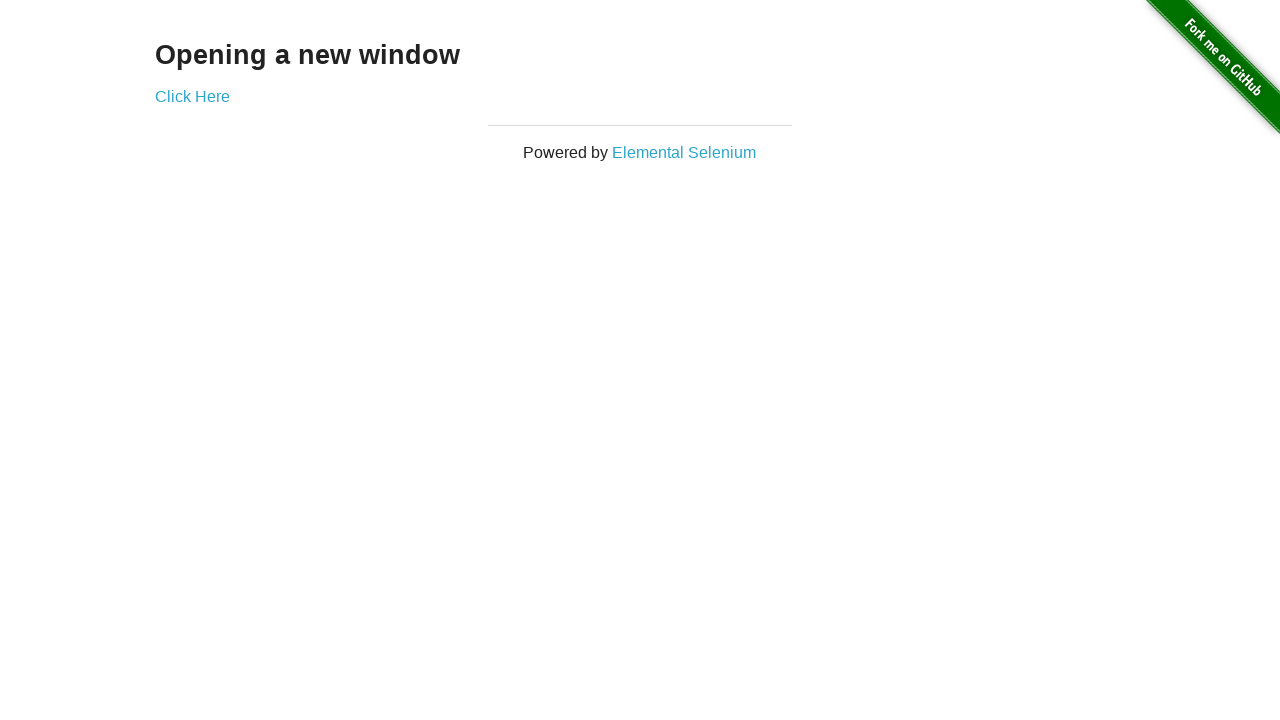

Clicked 'Click Here' link and new window opened at (192, 96) on text=Click Here
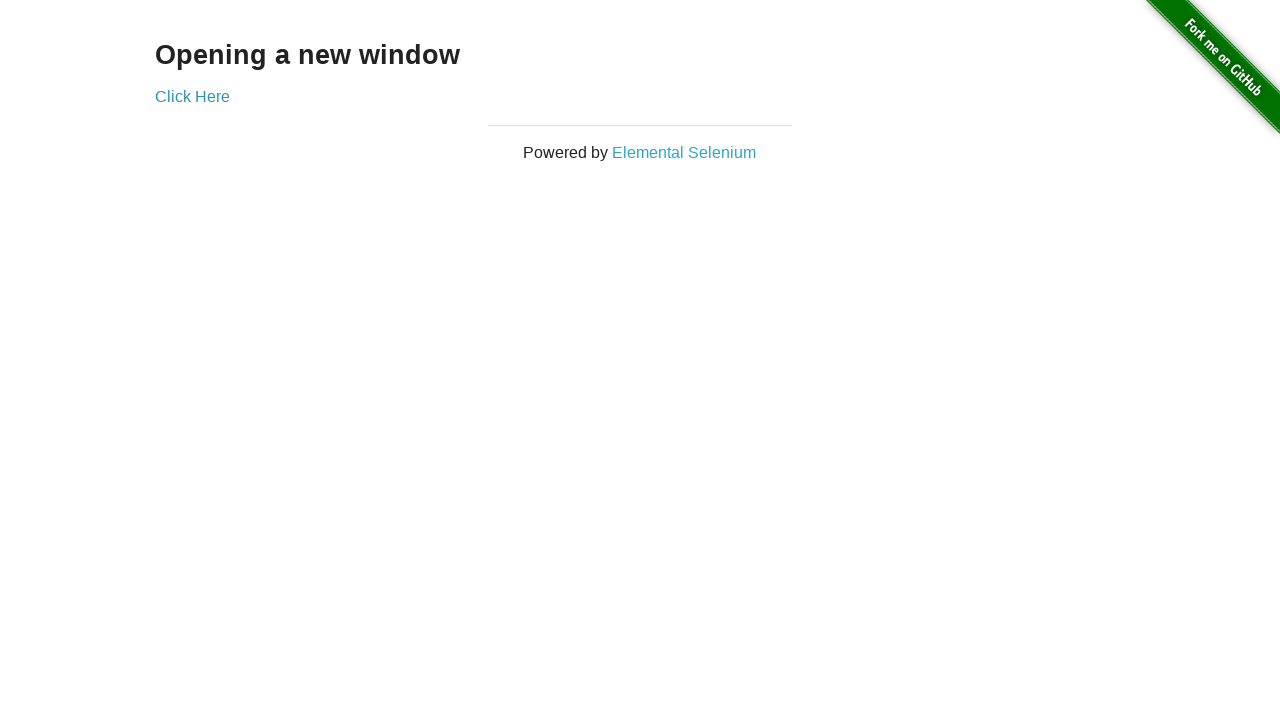

New page loaded successfully
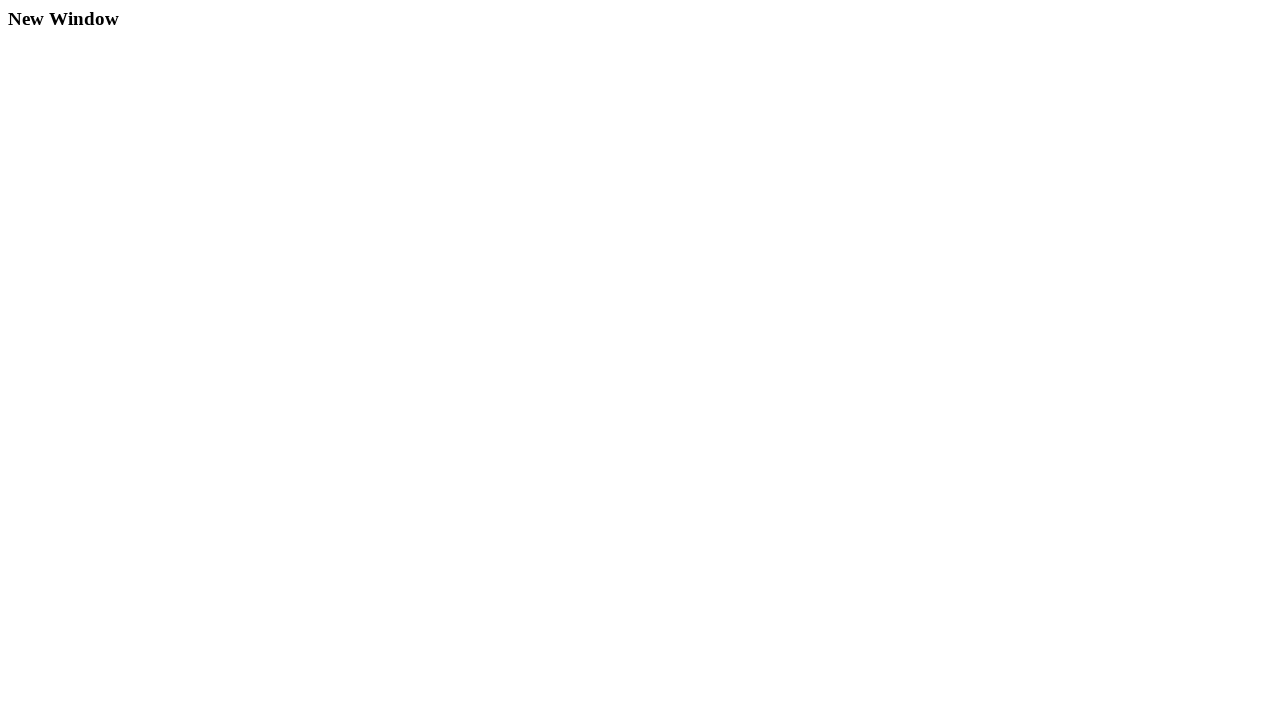

Verified 'New Window' text is present on the new page
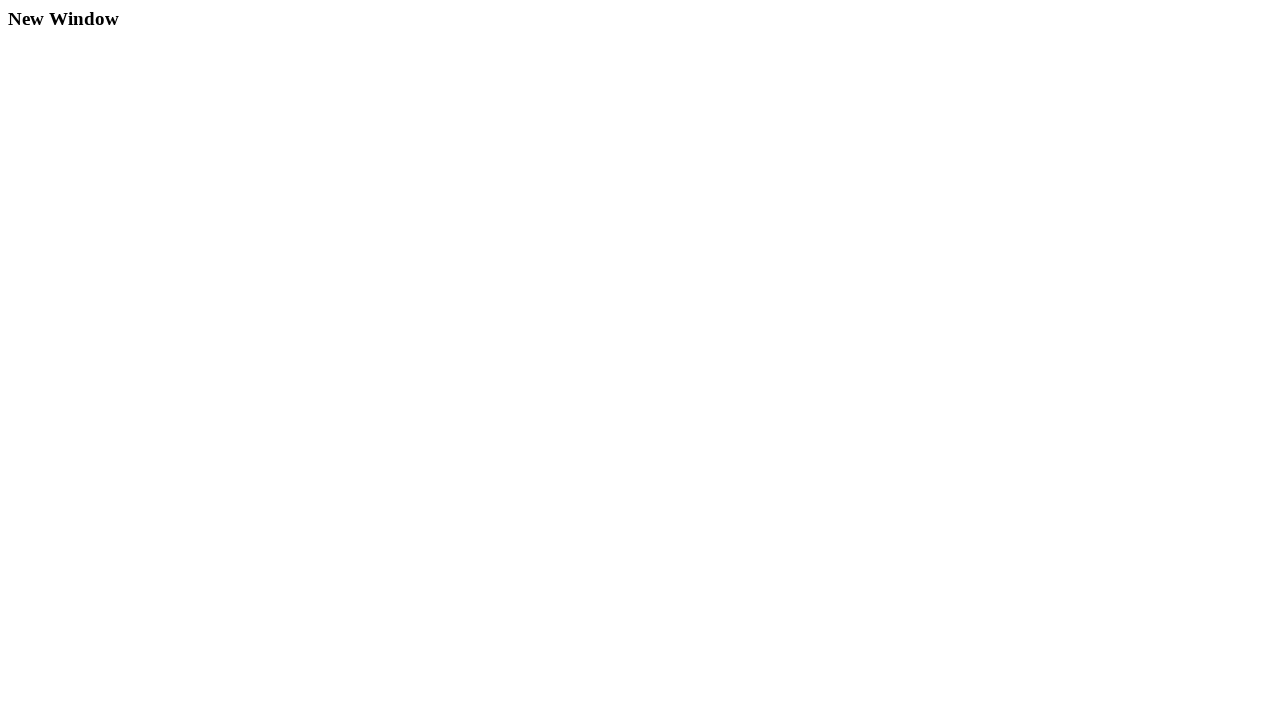

Closed the new window
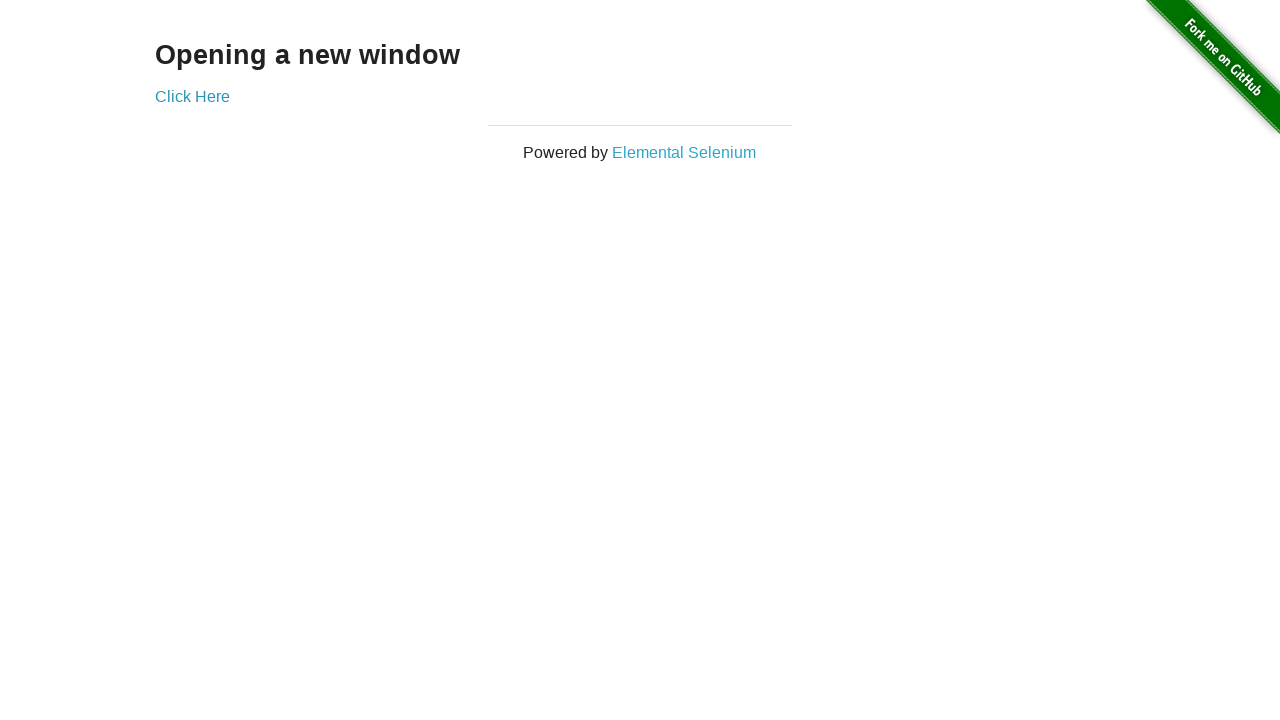

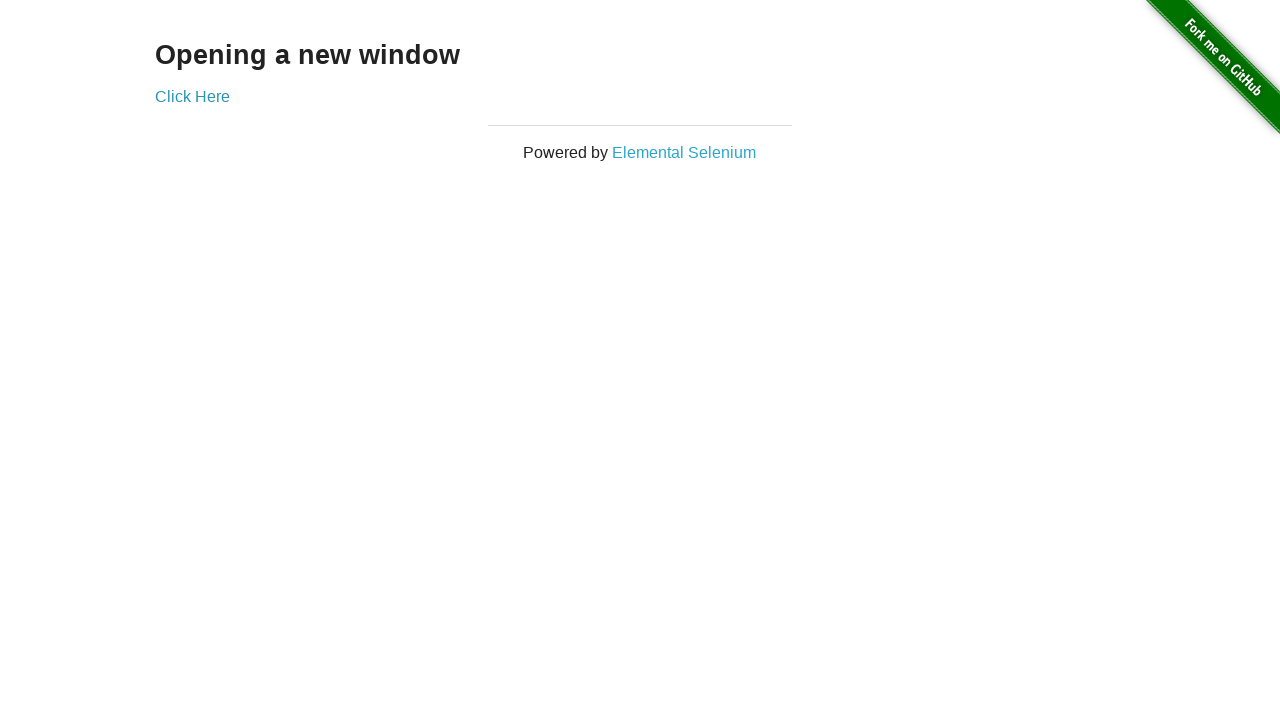